Tests the FFTCG card browser functionality by clicking the search button, opening the first card result, and navigating to the next card using the navigation controls.

Starting URL: https://fftcg.square-enix-games.com/en/card-browser

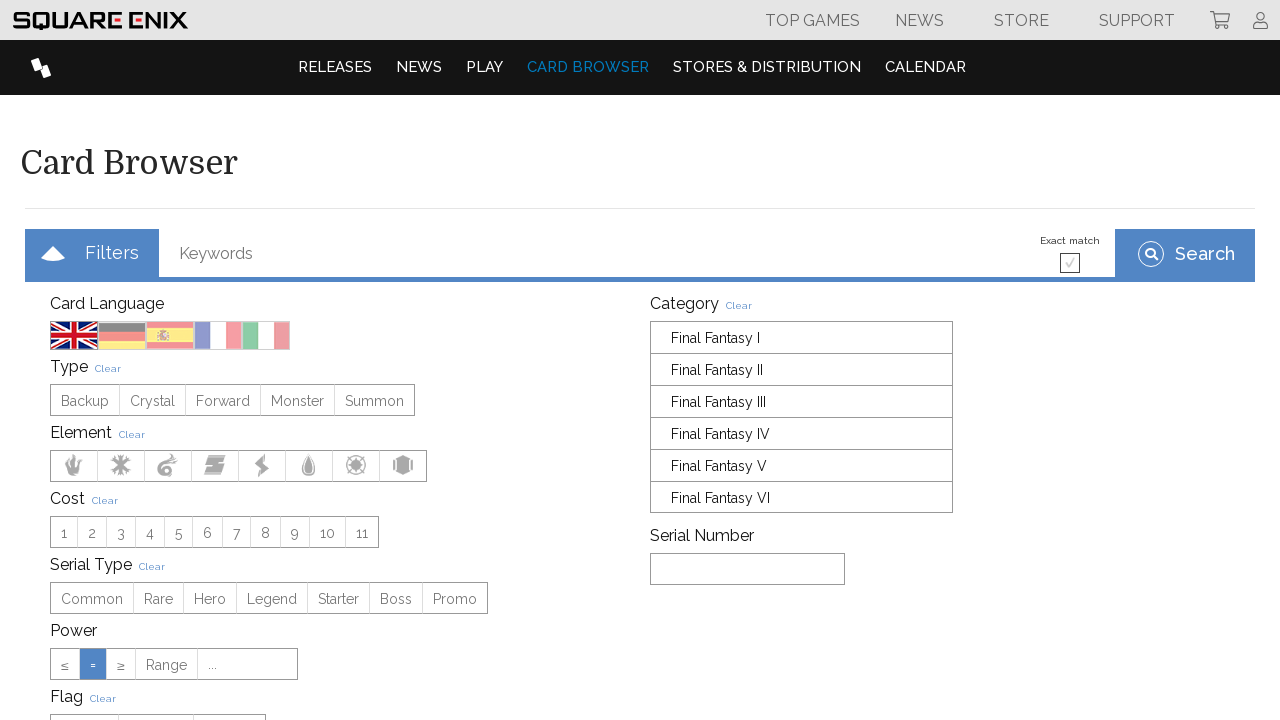

Waited for search button to load on FFTCG card browser
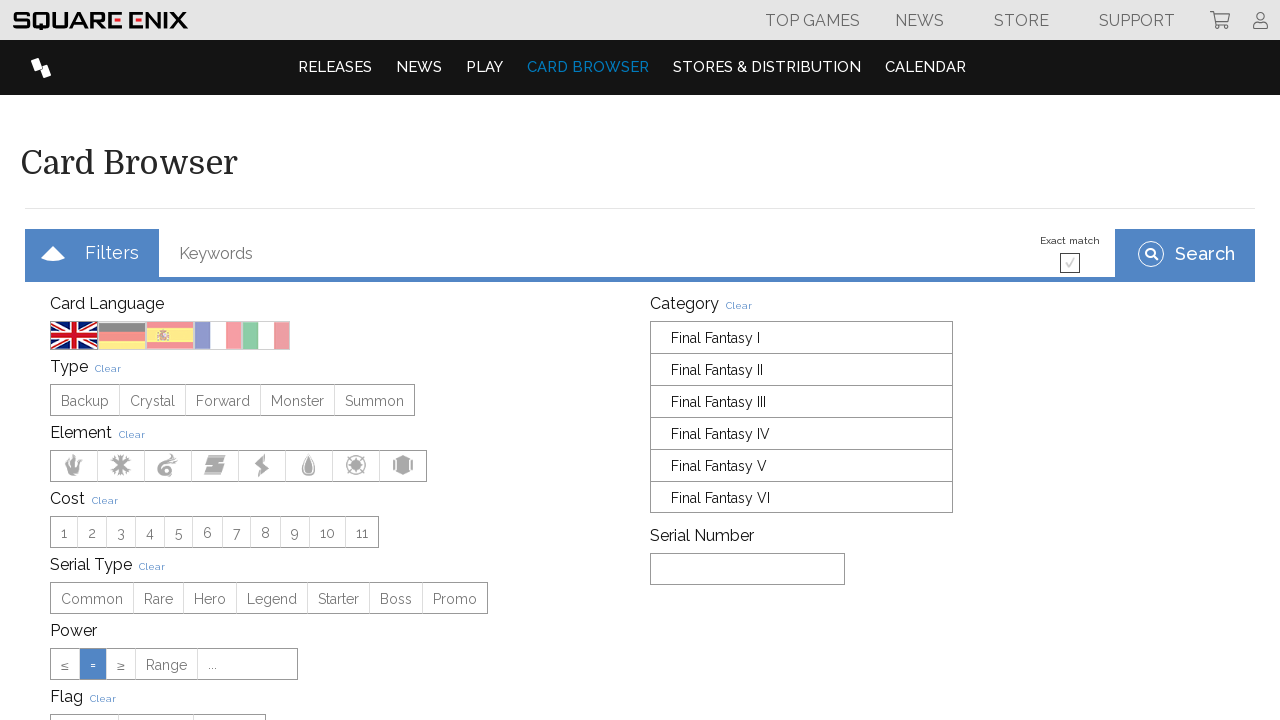

Clicked search button to perform card search at (1185, 253) on xpath=//*[@id="browser"]/div[1]/div[3]/button
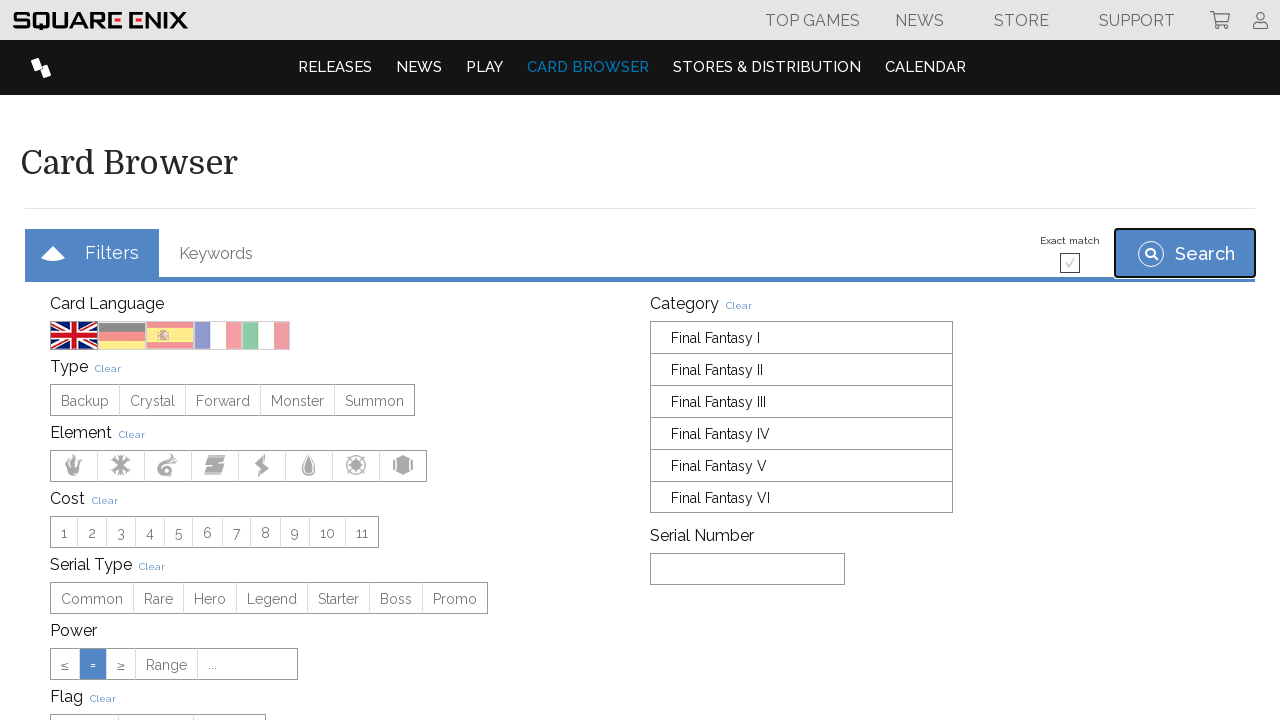

Waited for search results to load
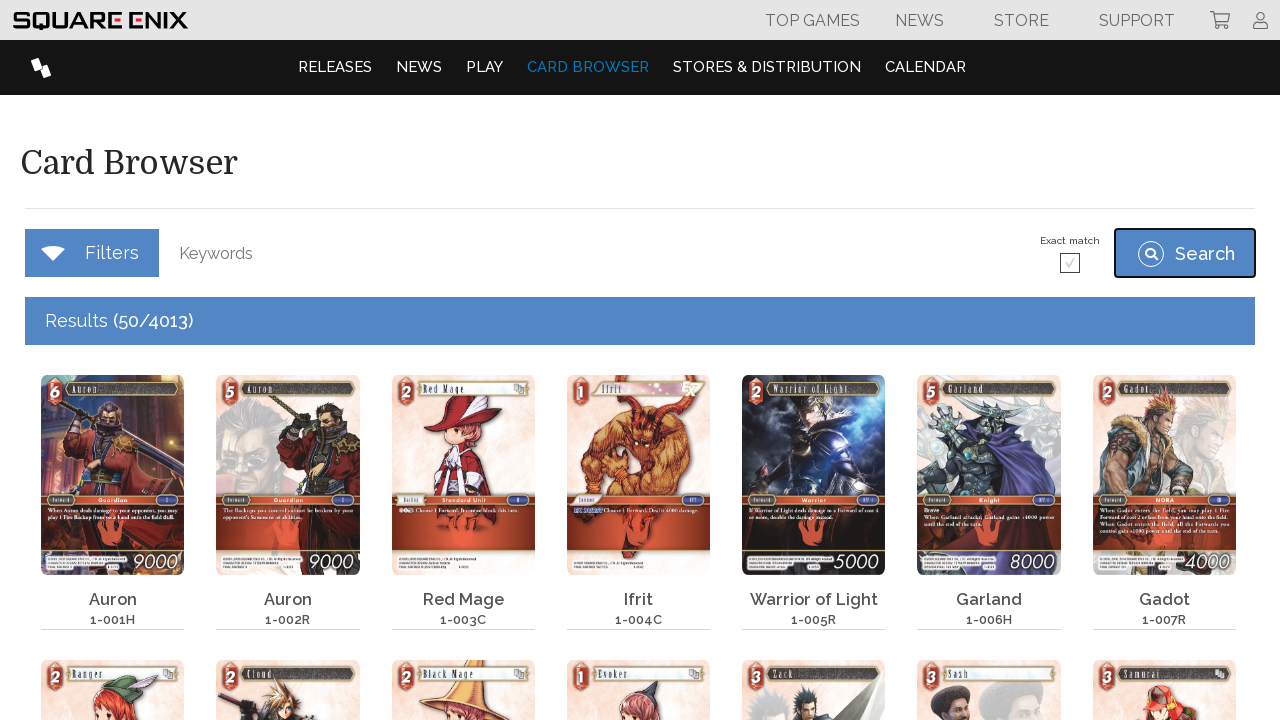

Clicked on the first card result to open card details at (113, 498) on xpath=//*[@id="browser"]/div[3]/div[2]
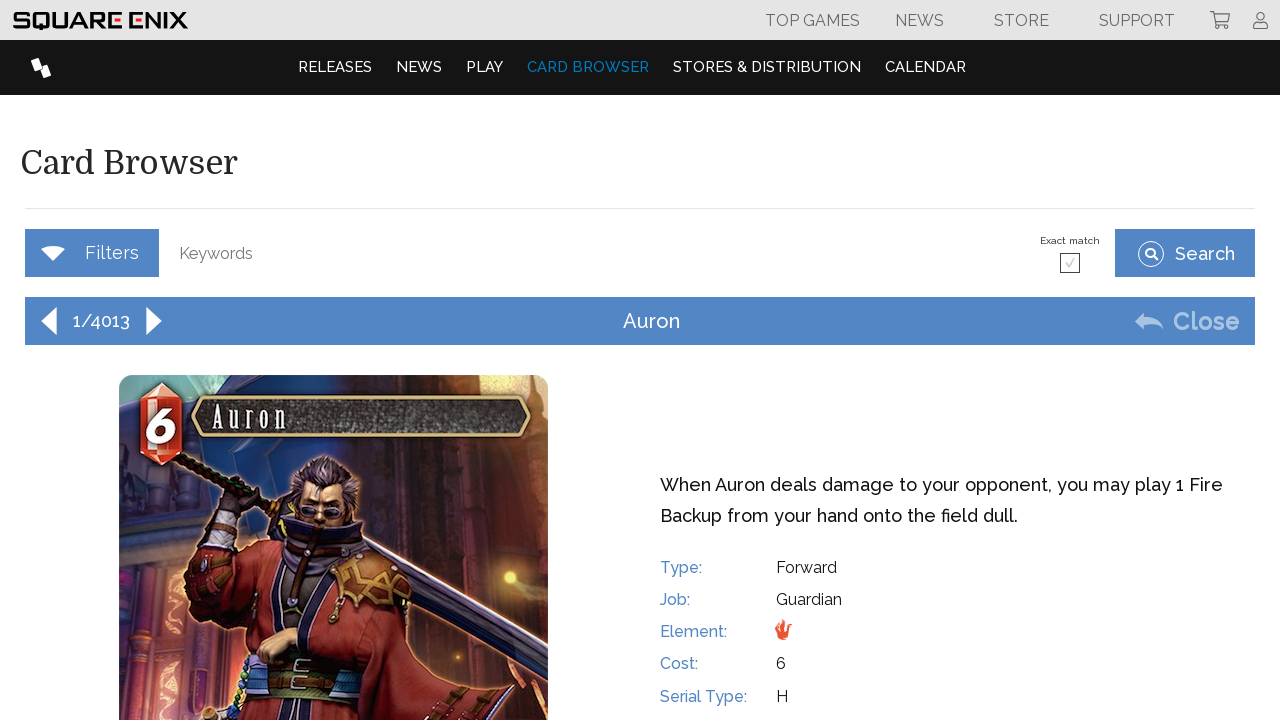

Card details panel loaded successfully
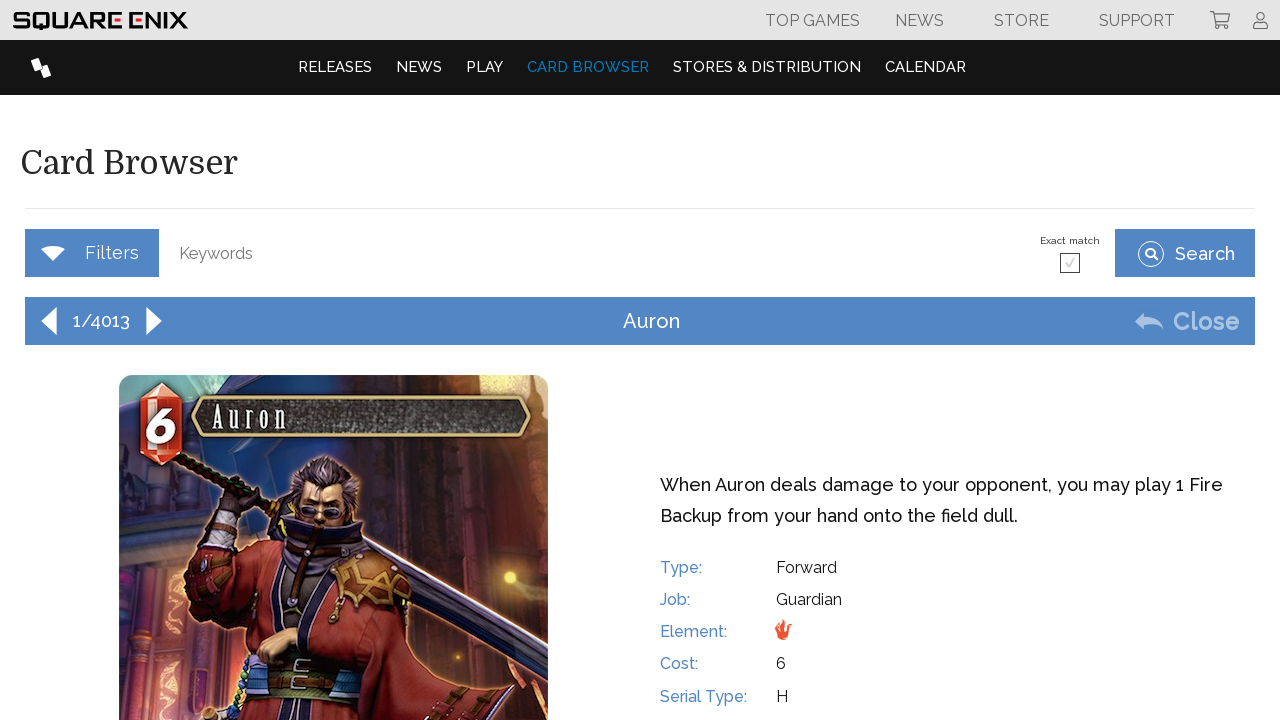

Clicked next button to navigate to the next card at (154, 144) on xpath=//*[@id="browser"]/div[4]/div[1]/span[3]
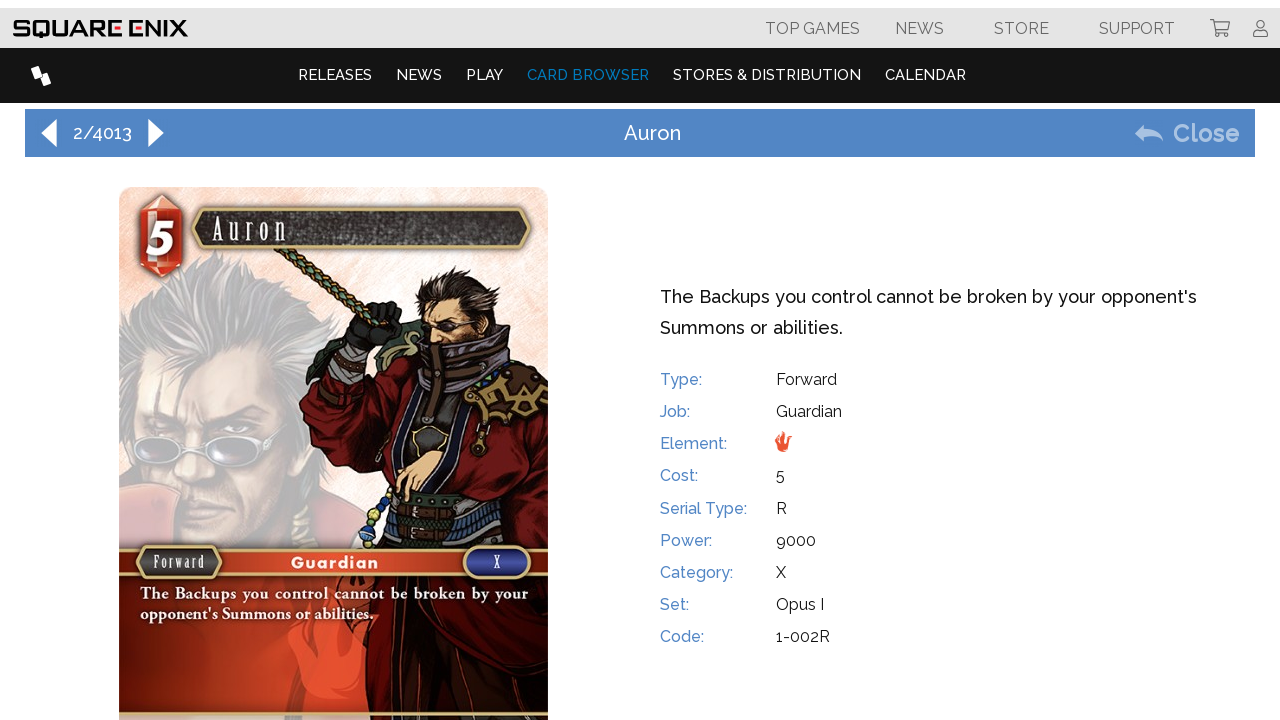

Next card details loaded successfully
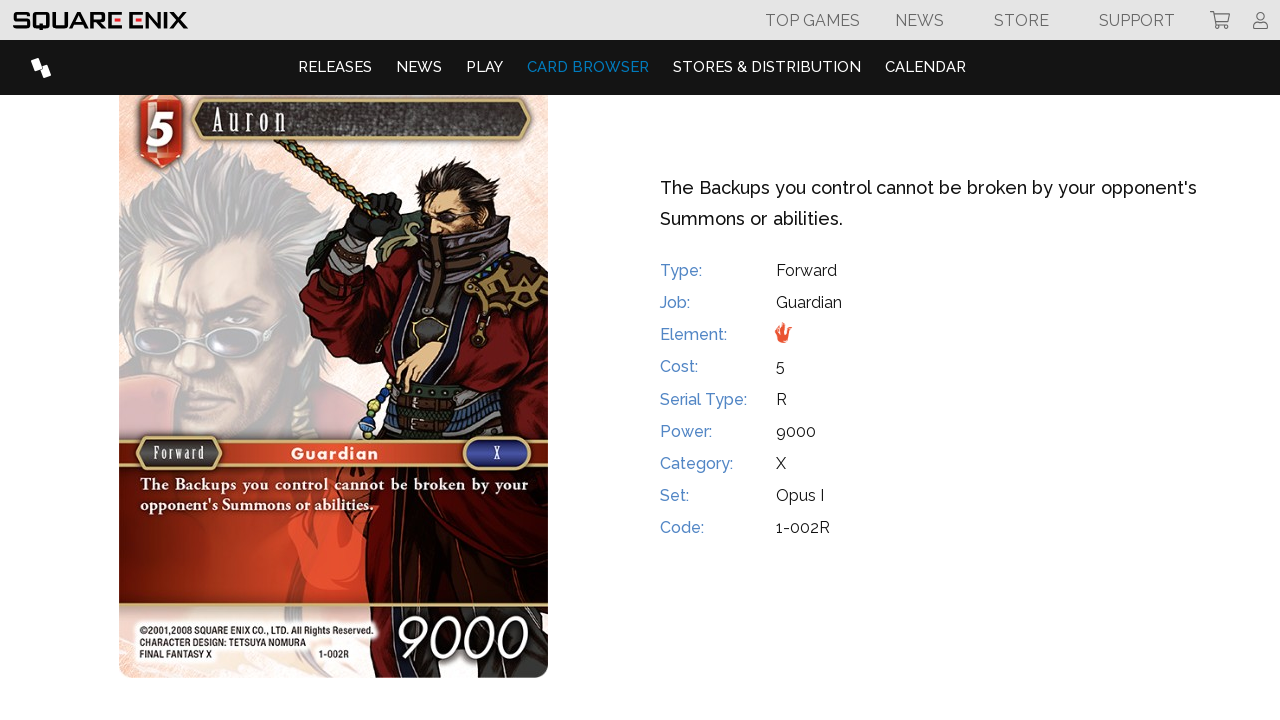

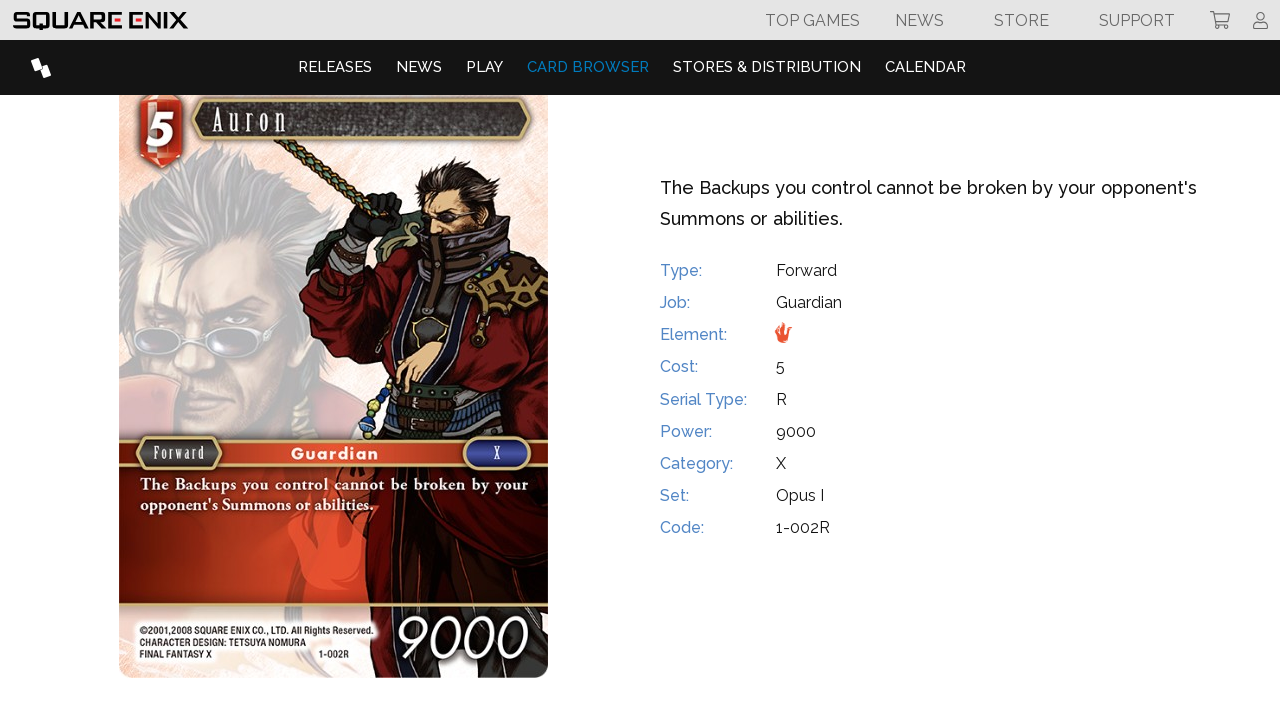